Tests a download progress bar demo by clicking the download button and waiting for the completion message

Starting URL: https://jqueryui.com/resources/demos/progressbar/download.html

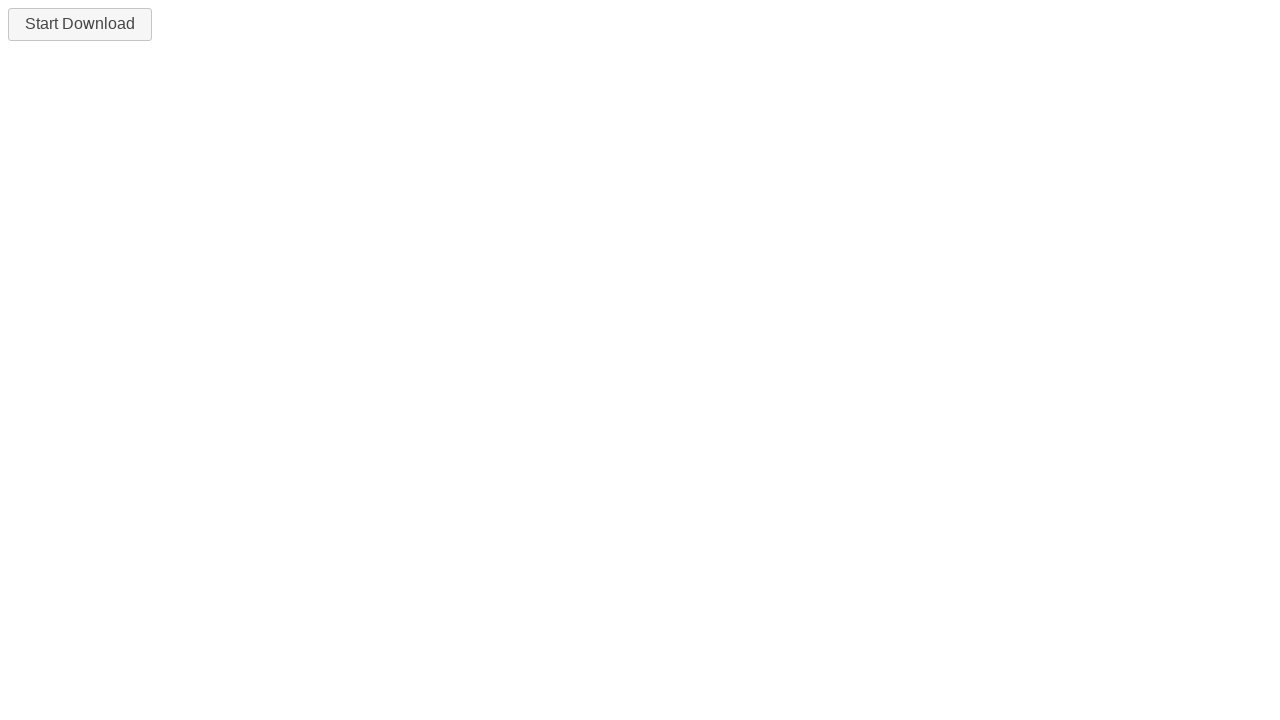

Clicked the download button to start progress at (80, 24) on #downloadButton
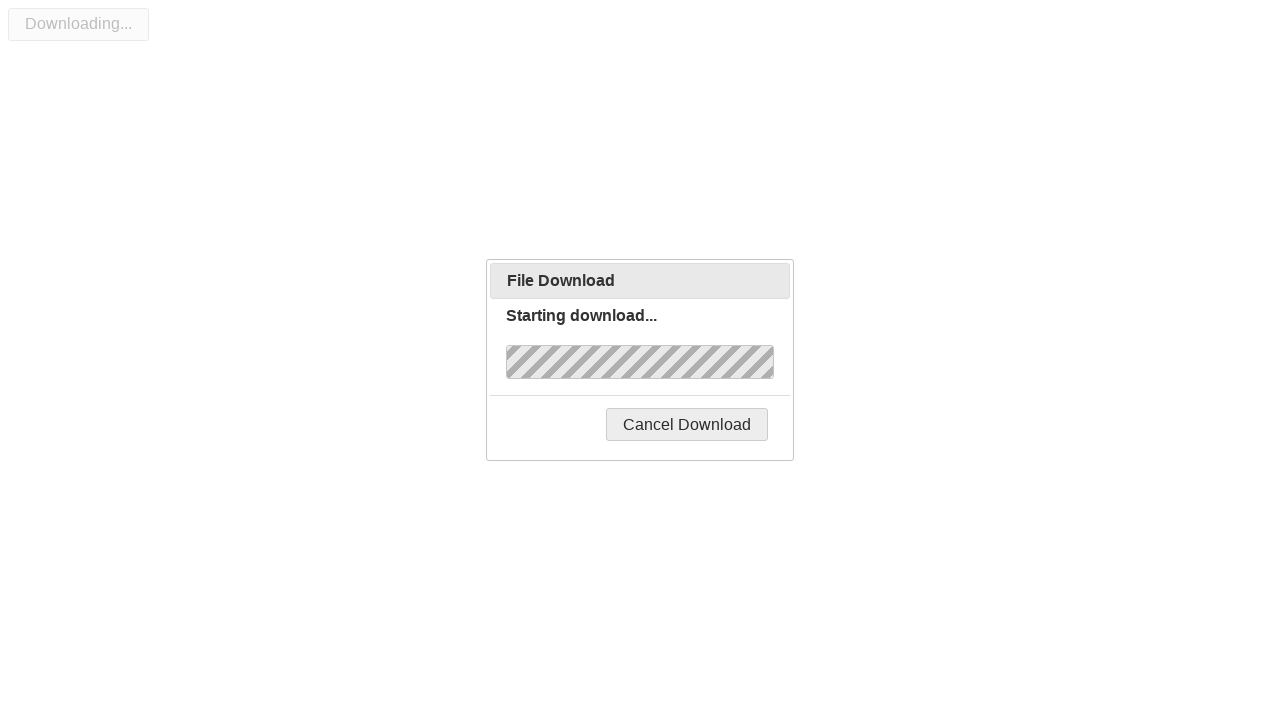

Download completed - 'Complete!' message displayed
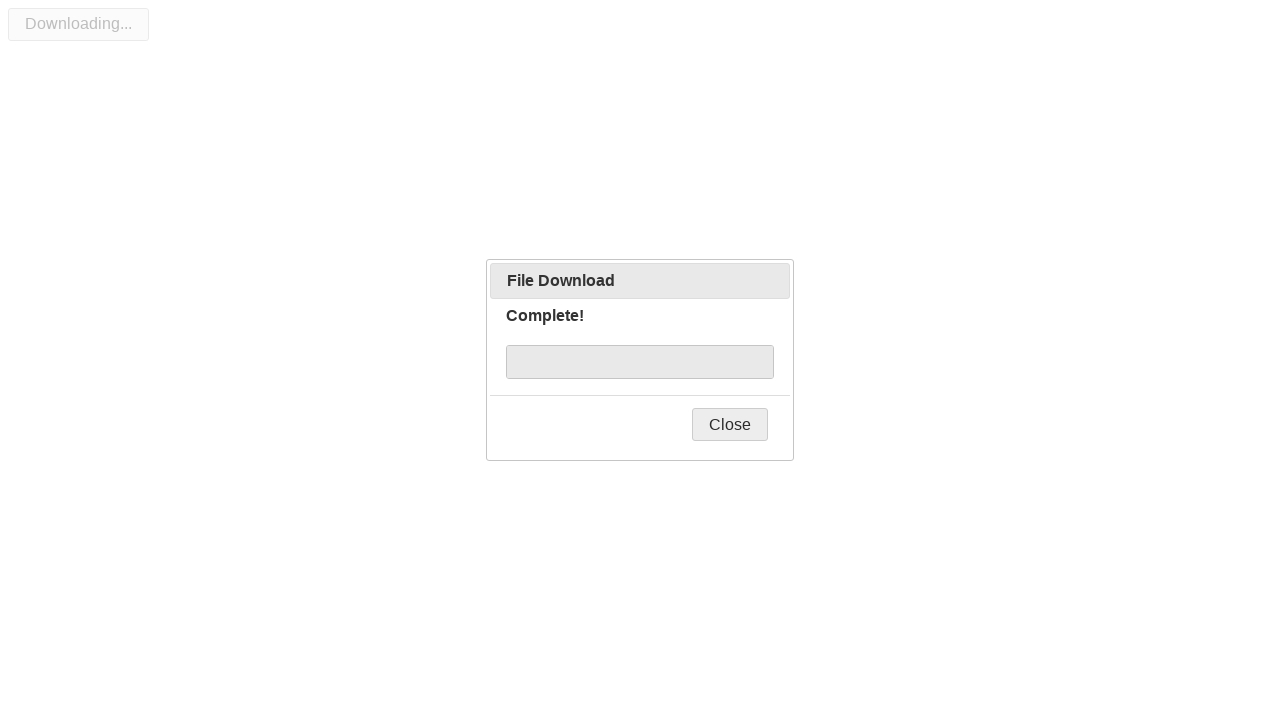

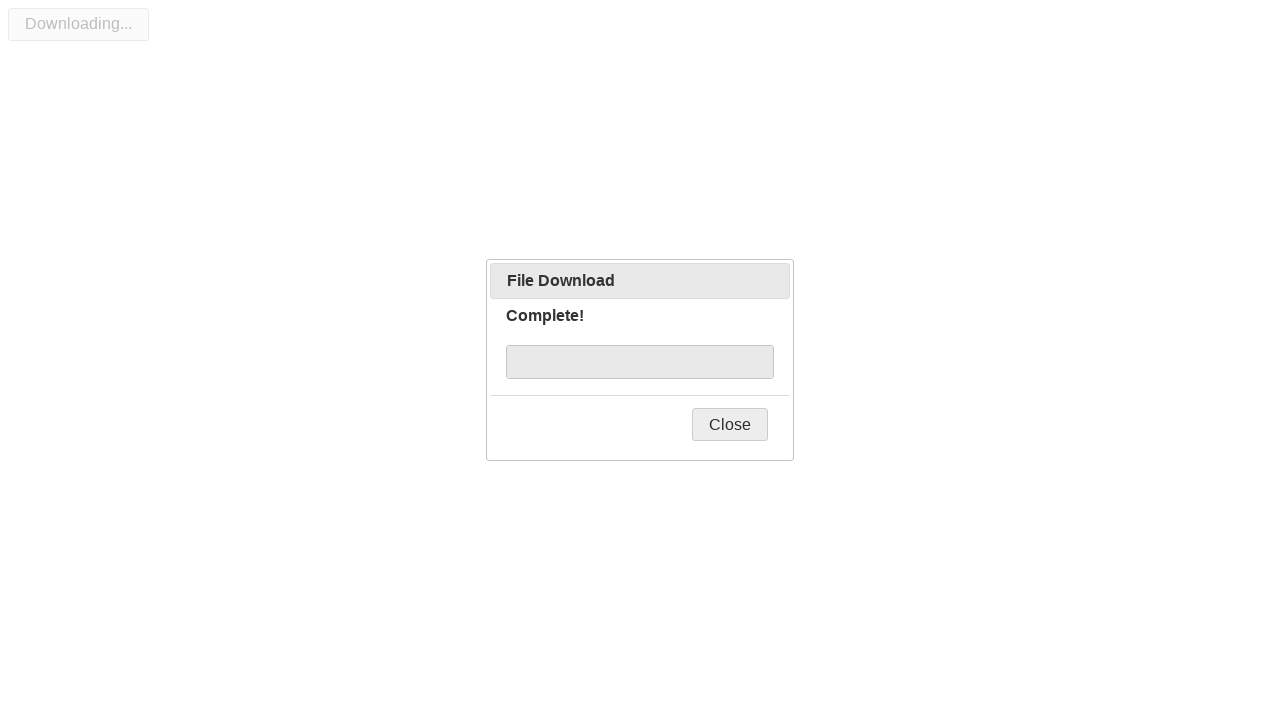